Tests that entered text is trimmed when saving an edited todo

Starting URL: https://demo.playwright.dev/todomvc

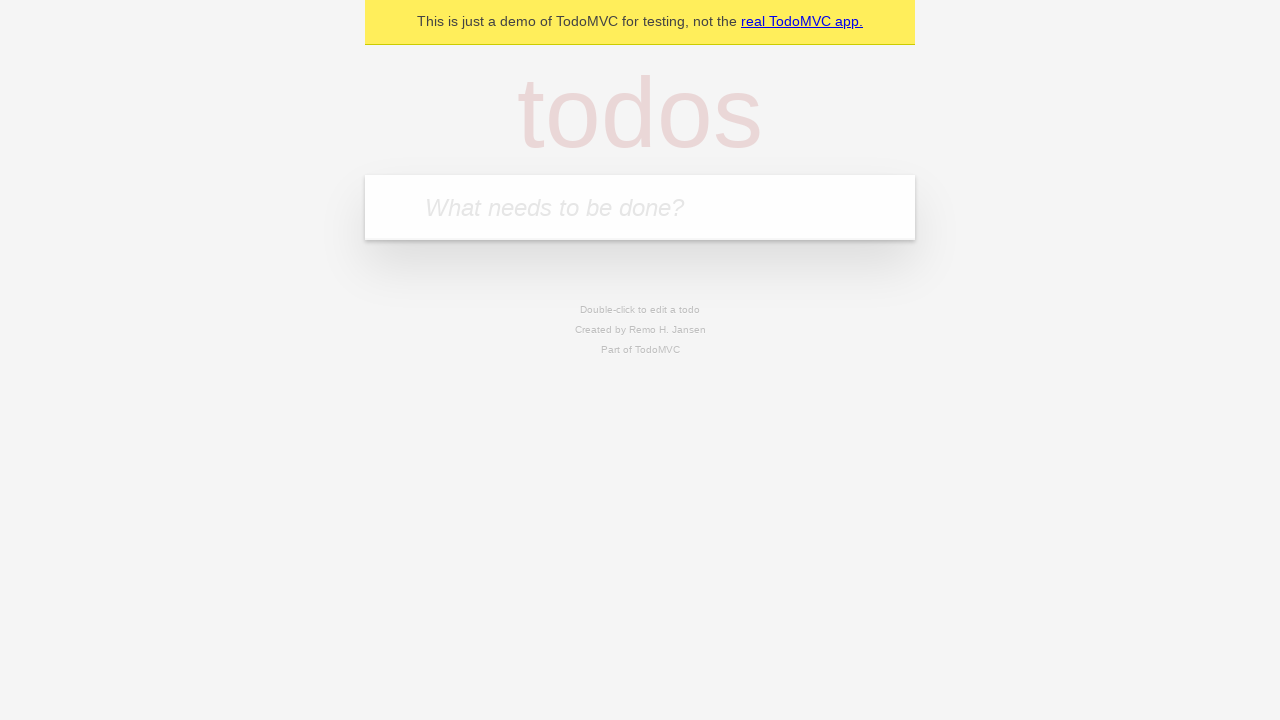

Filled new todo input with 'buy some cheese' on .new-todo
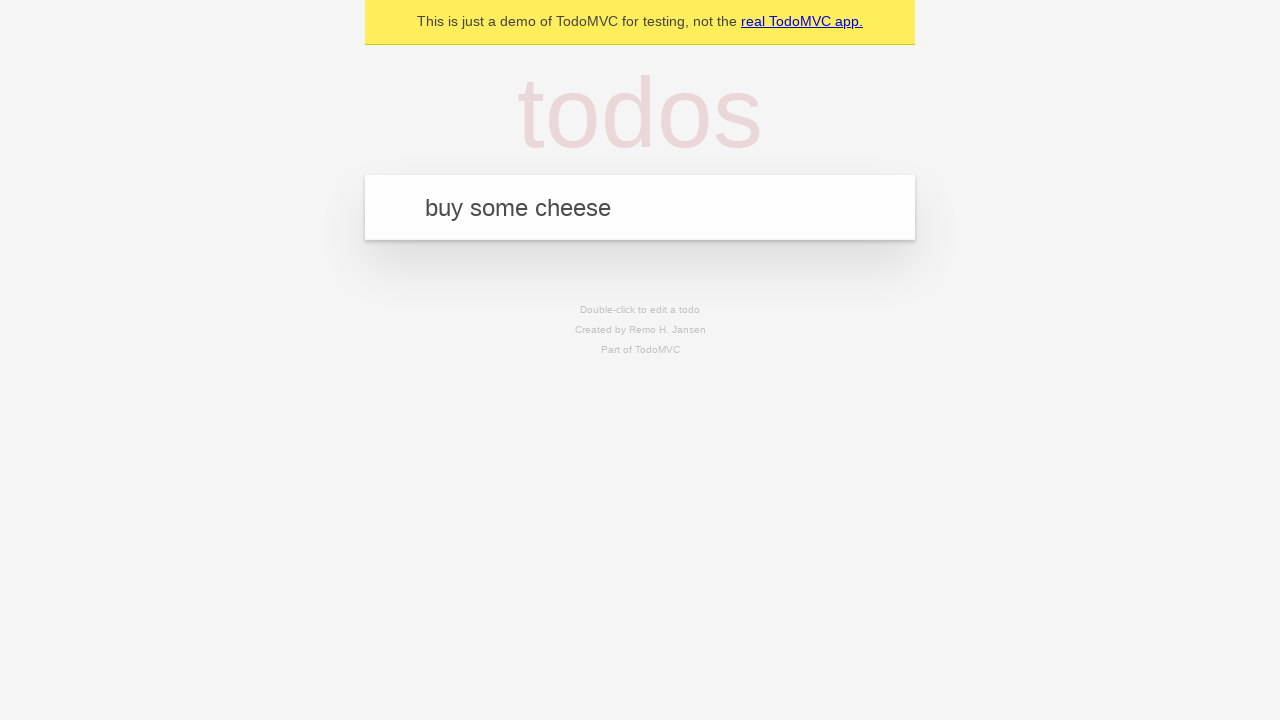

Pressed Enter to create first todo on .new-todo
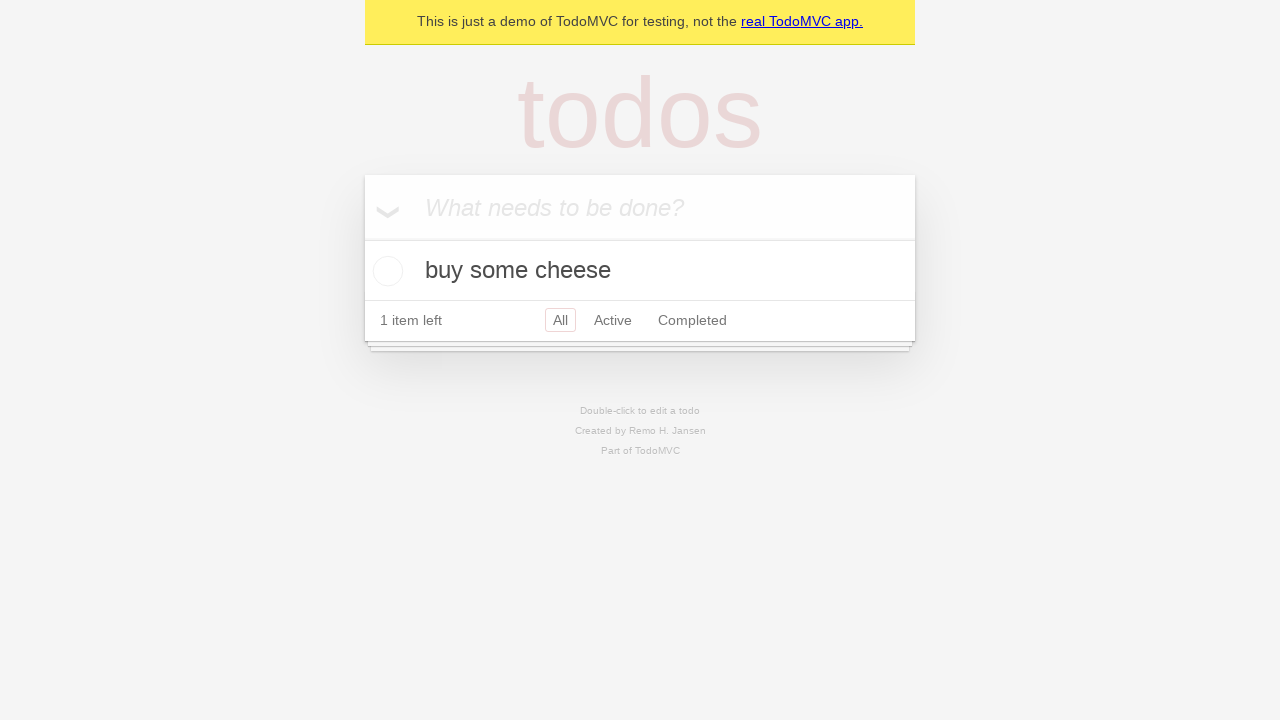

Filled new todo input with 'feed the cat' on .new-todo
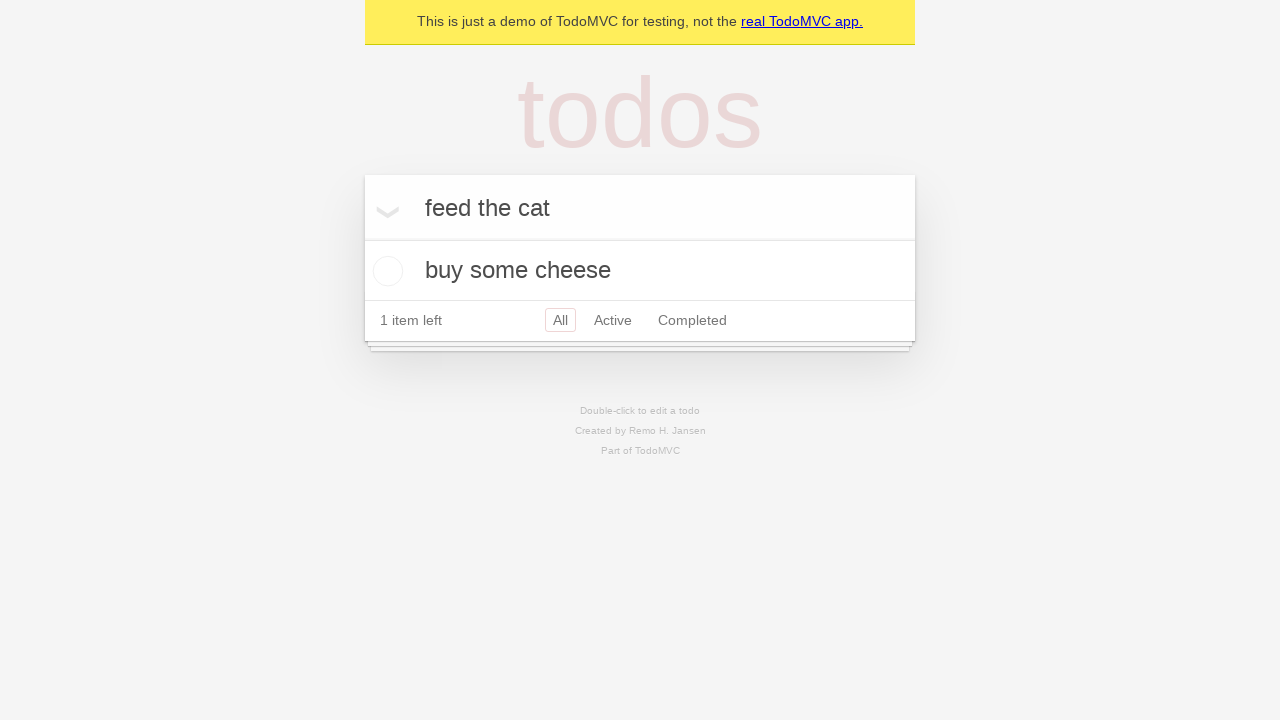

Pressed Enter to create second todo on .new-todo
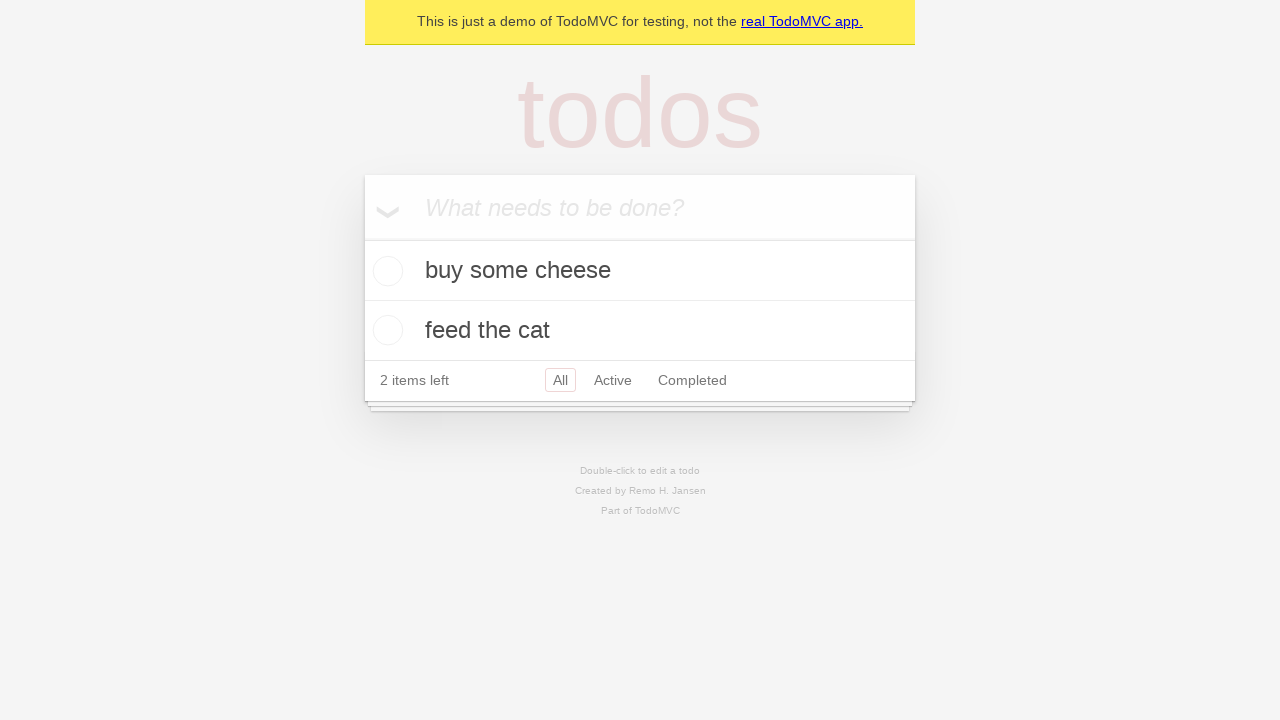

Filled new todo input with 'book a doctors appointment' on .new-todo
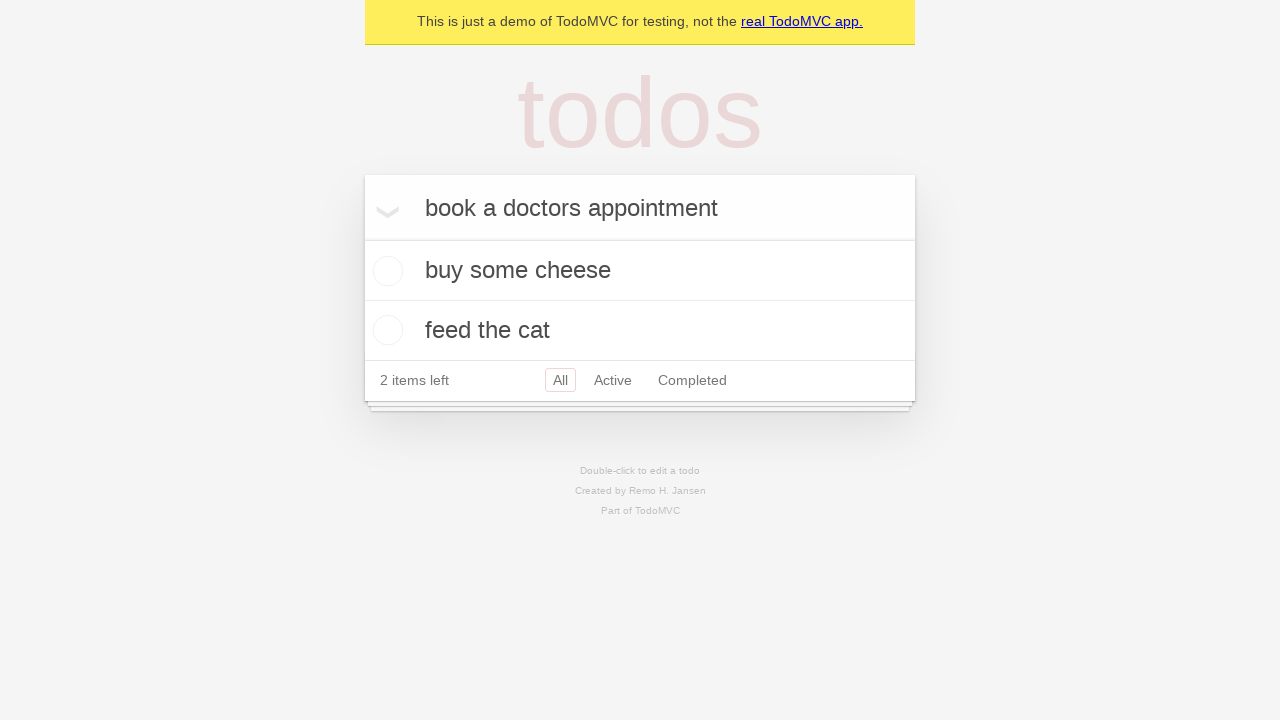

Pressed Enter to create third todo on .new-todo
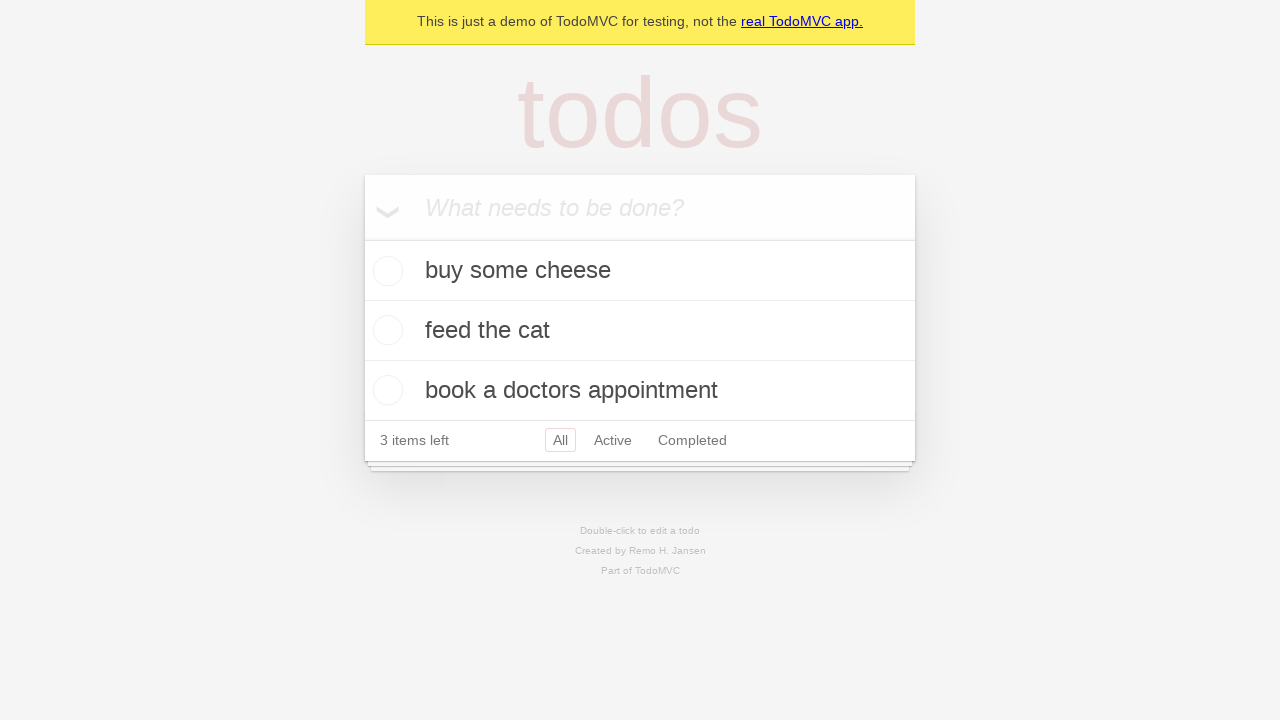

Double-clicked second todo to enter edit mode at (640, 331) on .todo-list li >> nth=1
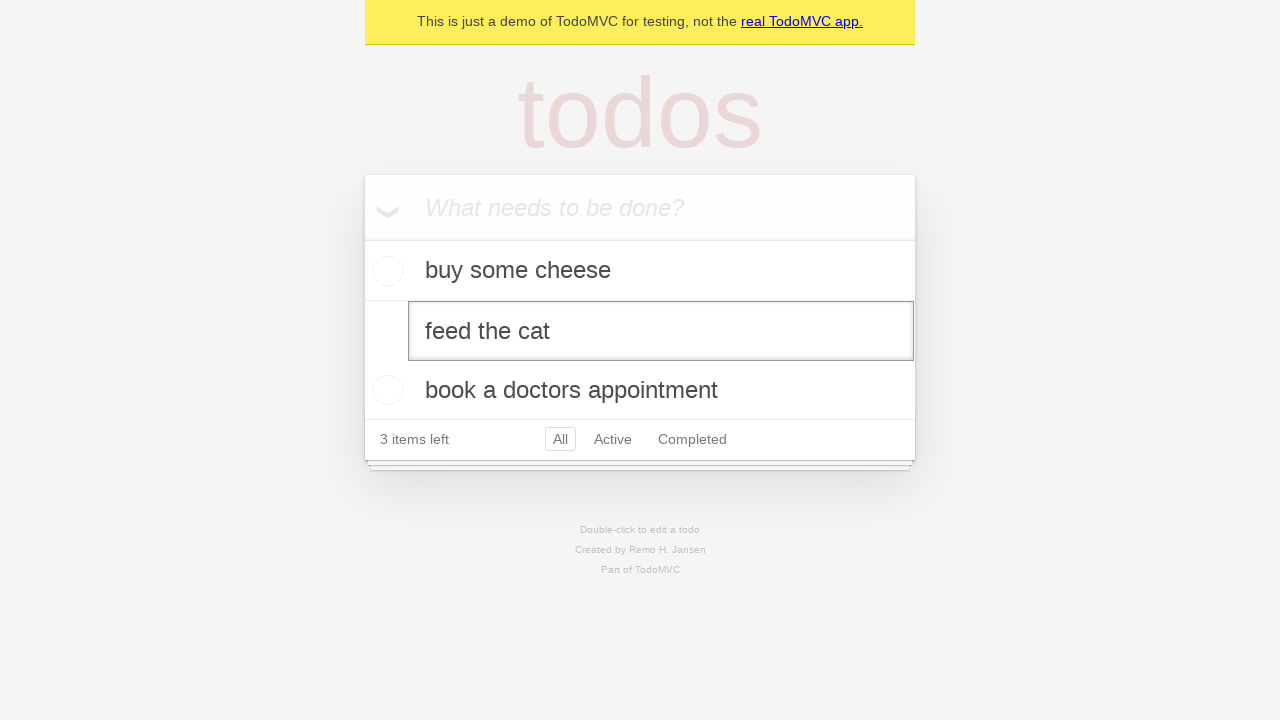

Filled edit field with text containing leading and trailing whitespace on .todo-list li >> nth=1 >> .edit
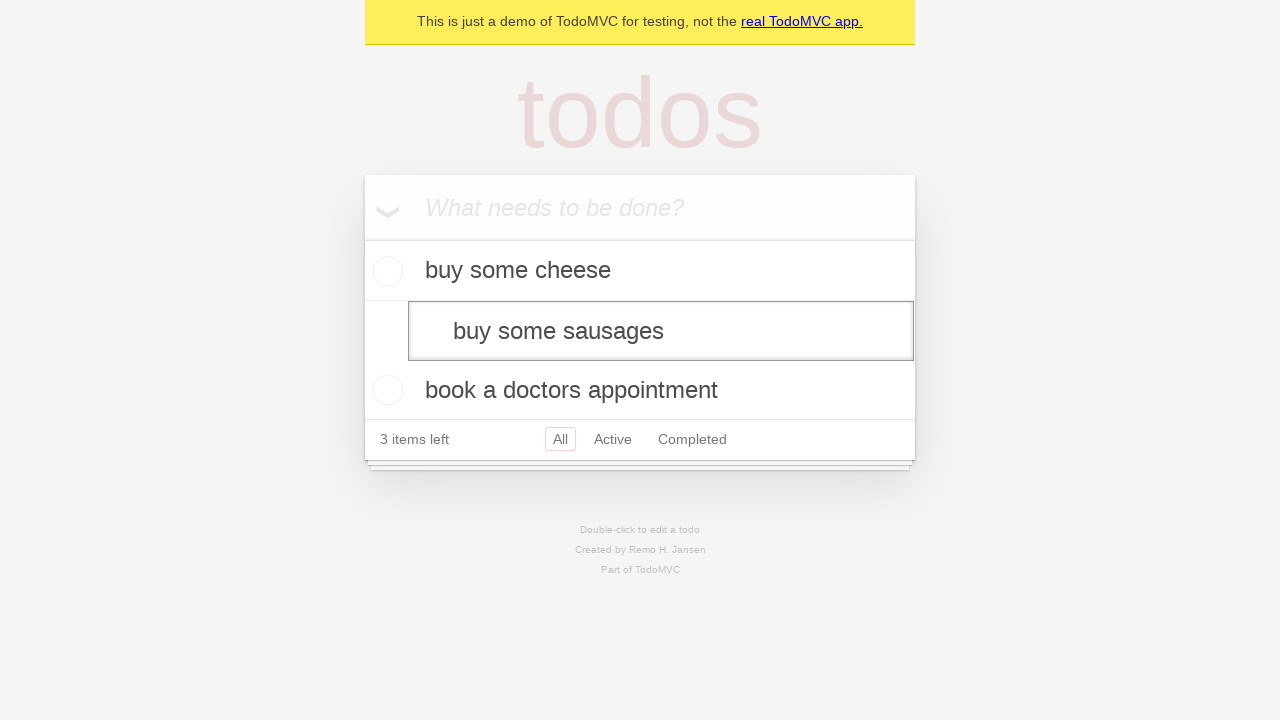

Pressed Enter to save edited todo with trimmed text on .todo-list li >> nth=1 >> .edit
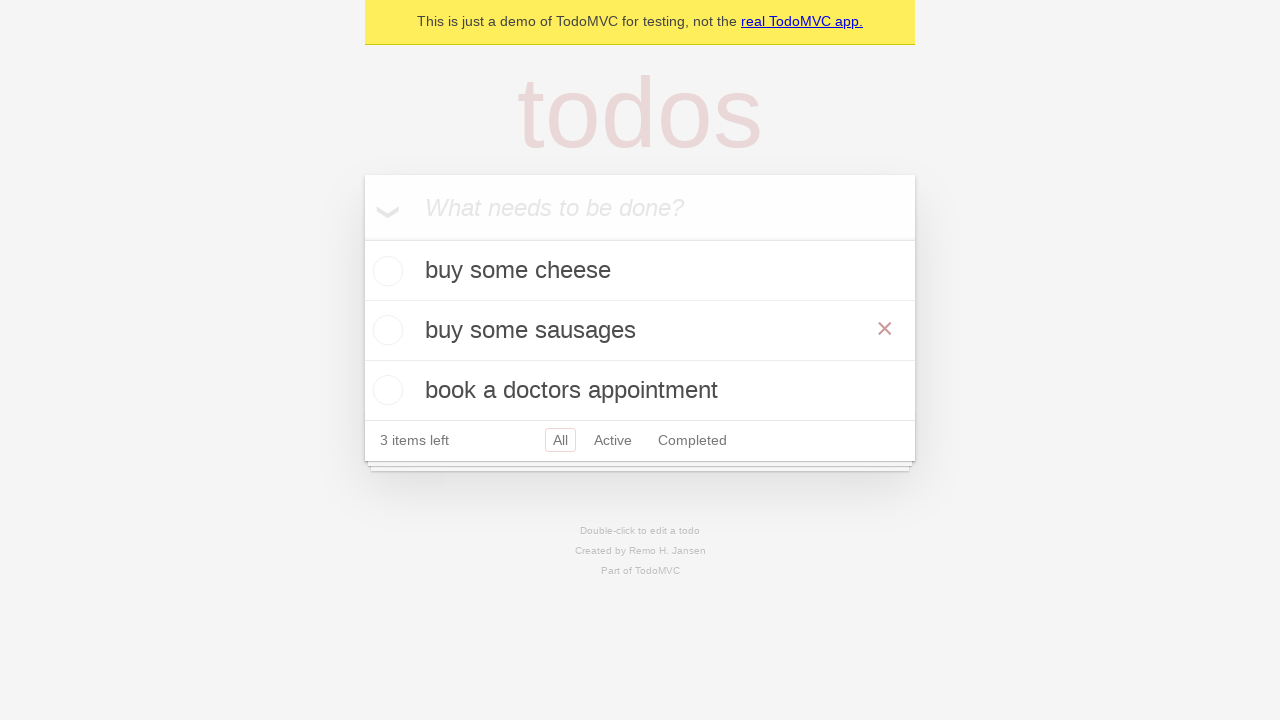

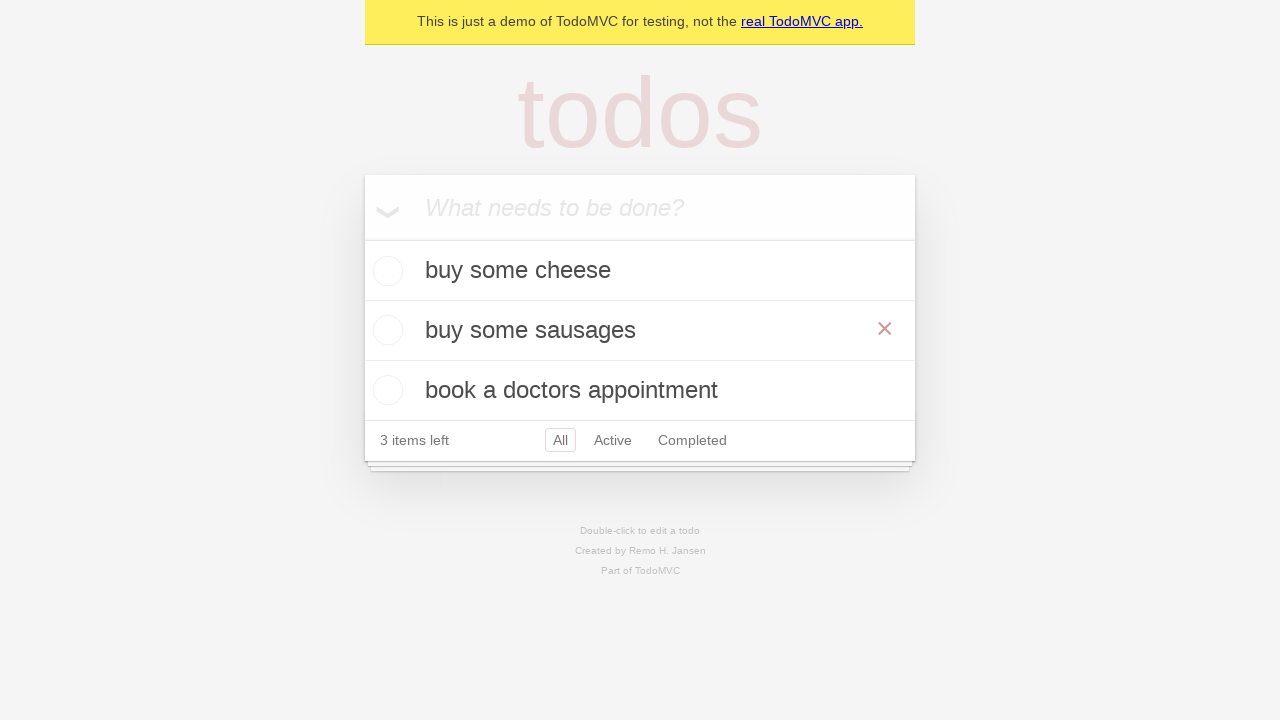